Tests that the Clear completed button displays correct text after completing an item

Starting URL: https://demo.playwright.dev/todomvc

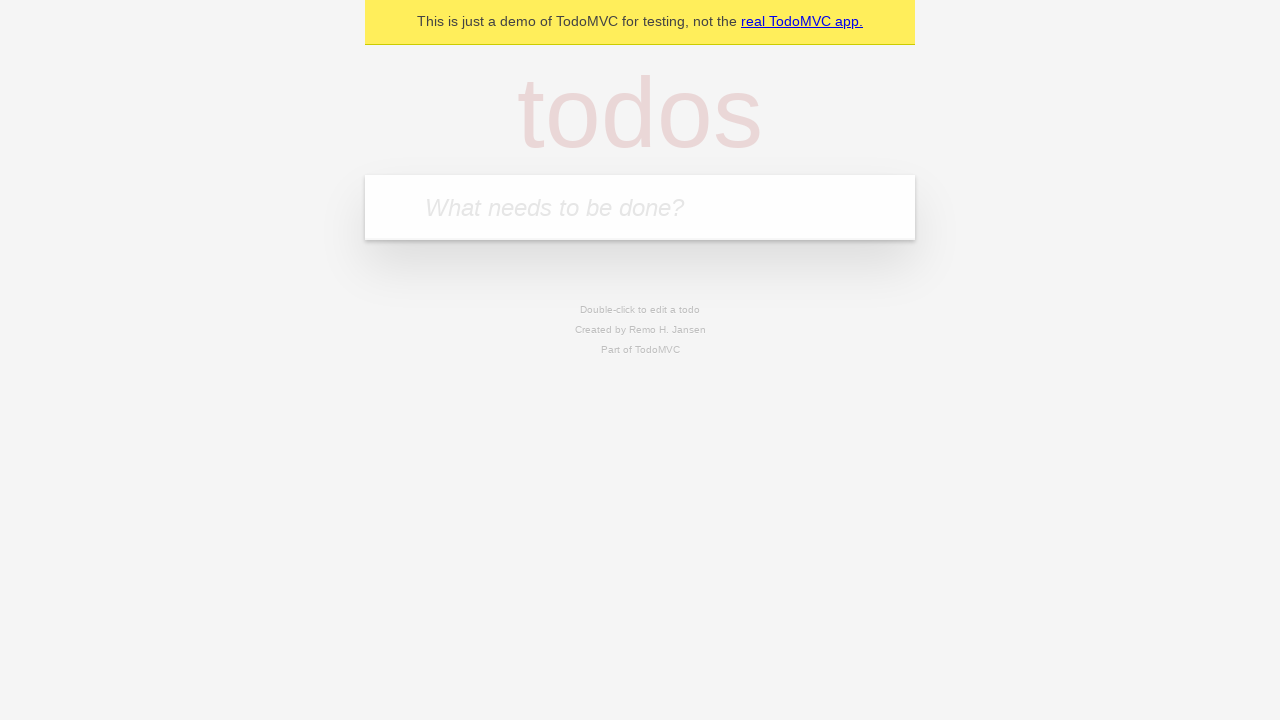

Filled todo input with 'buy some cheese' on internal:attr=[placeholder="What needs to be done?"i]
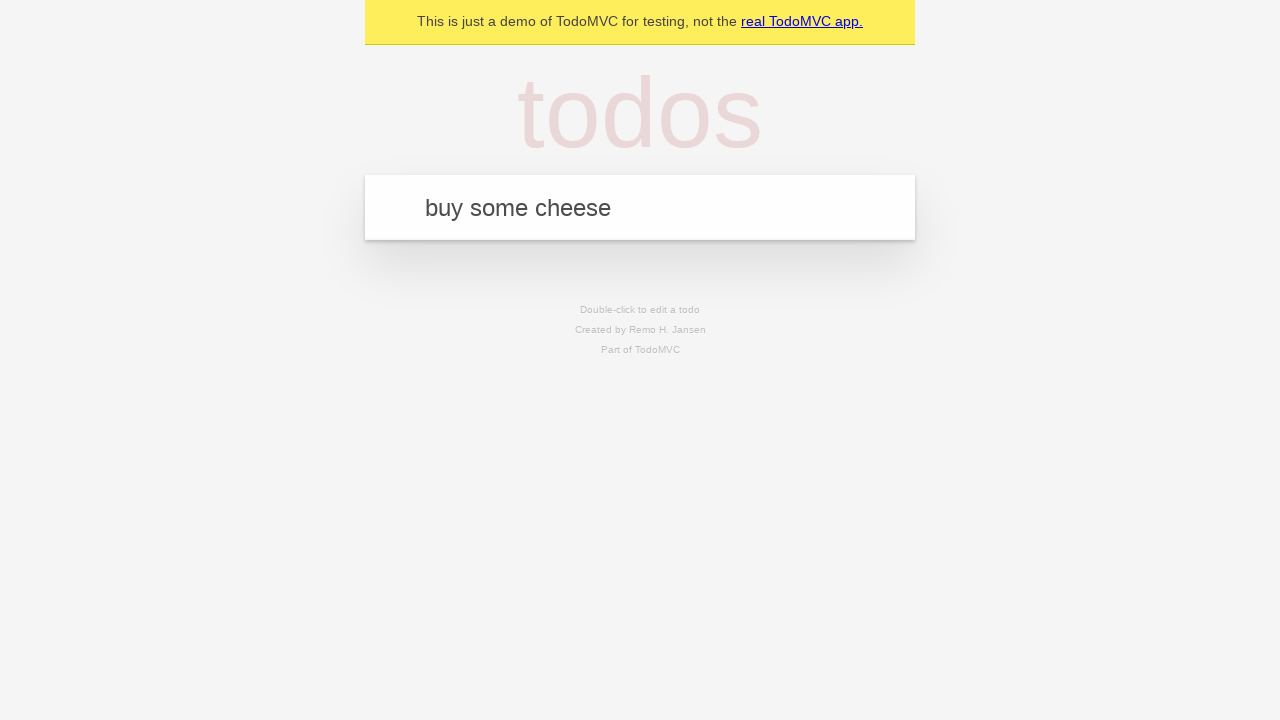

Pressed Enter to create todo item 'buy some cheese' on internal:attr=[placeholder="What needs to be done?"i]
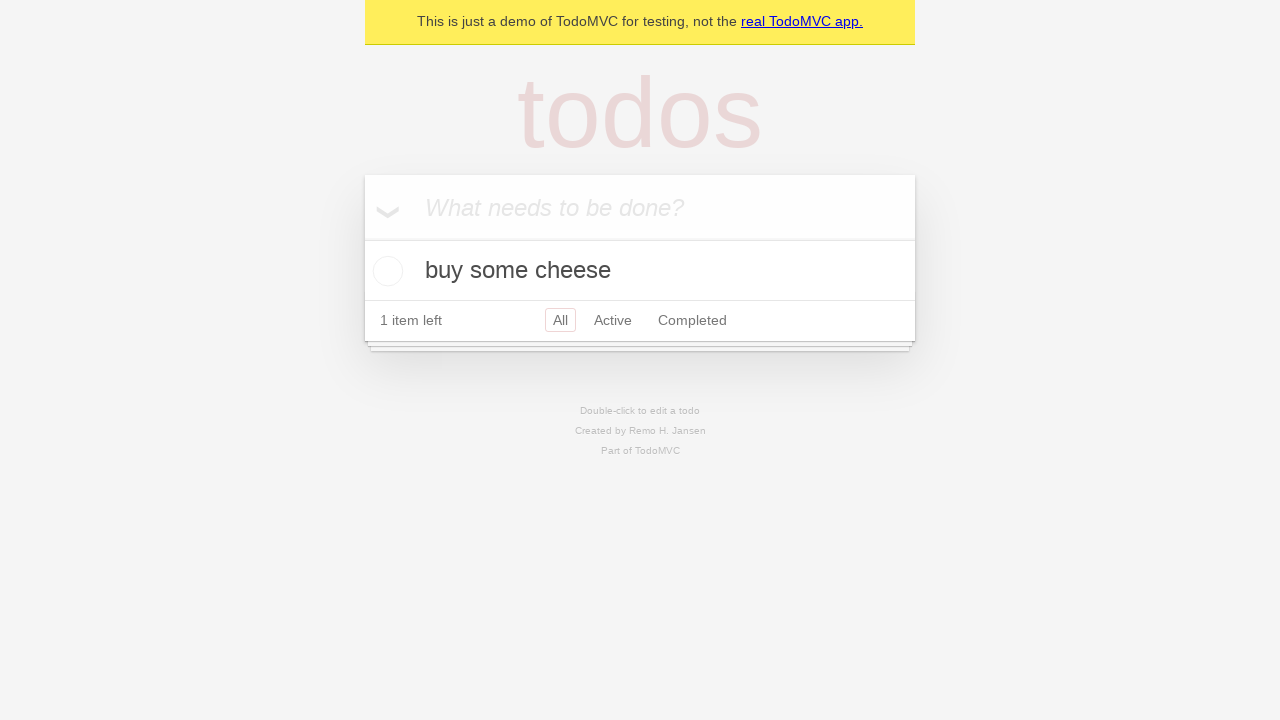

Filled todo input with 'feed the cat' on internal:attr=[placeholder="What needs to be done?"i]
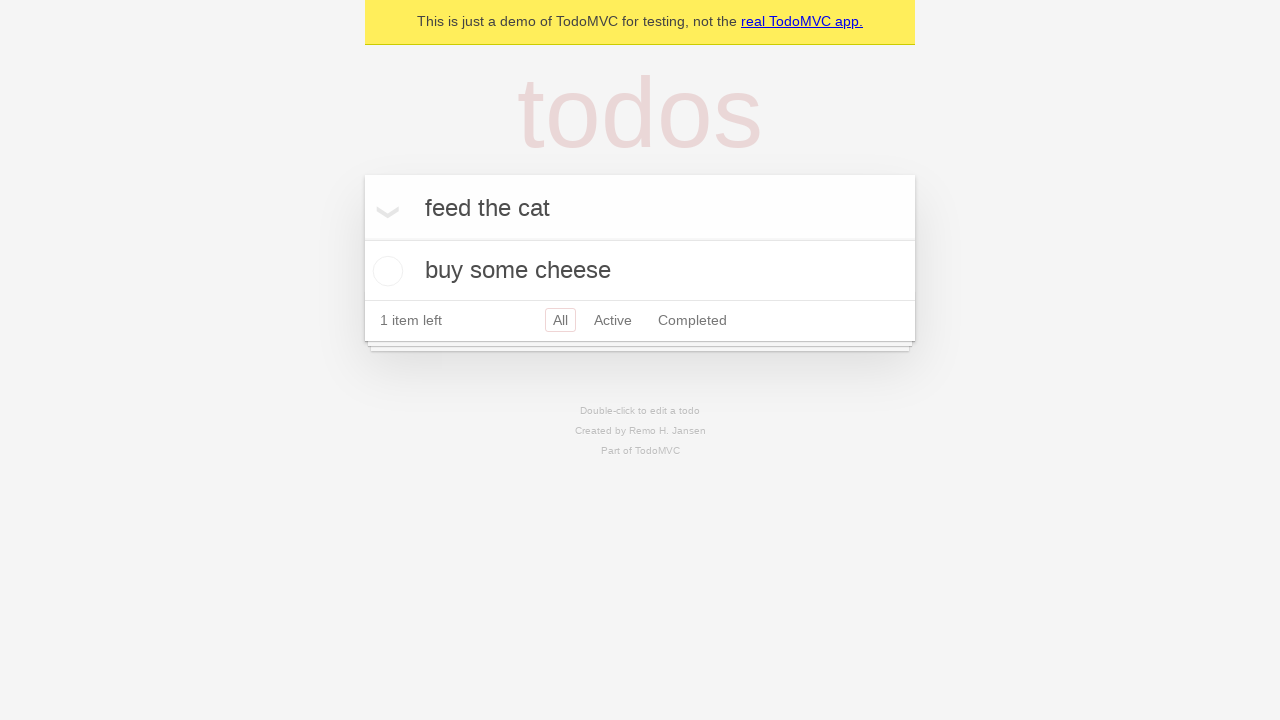

Pressed Enter to create todo item 'feed the cat' on internal:attr=[placeholder="What needs to be done?"i]
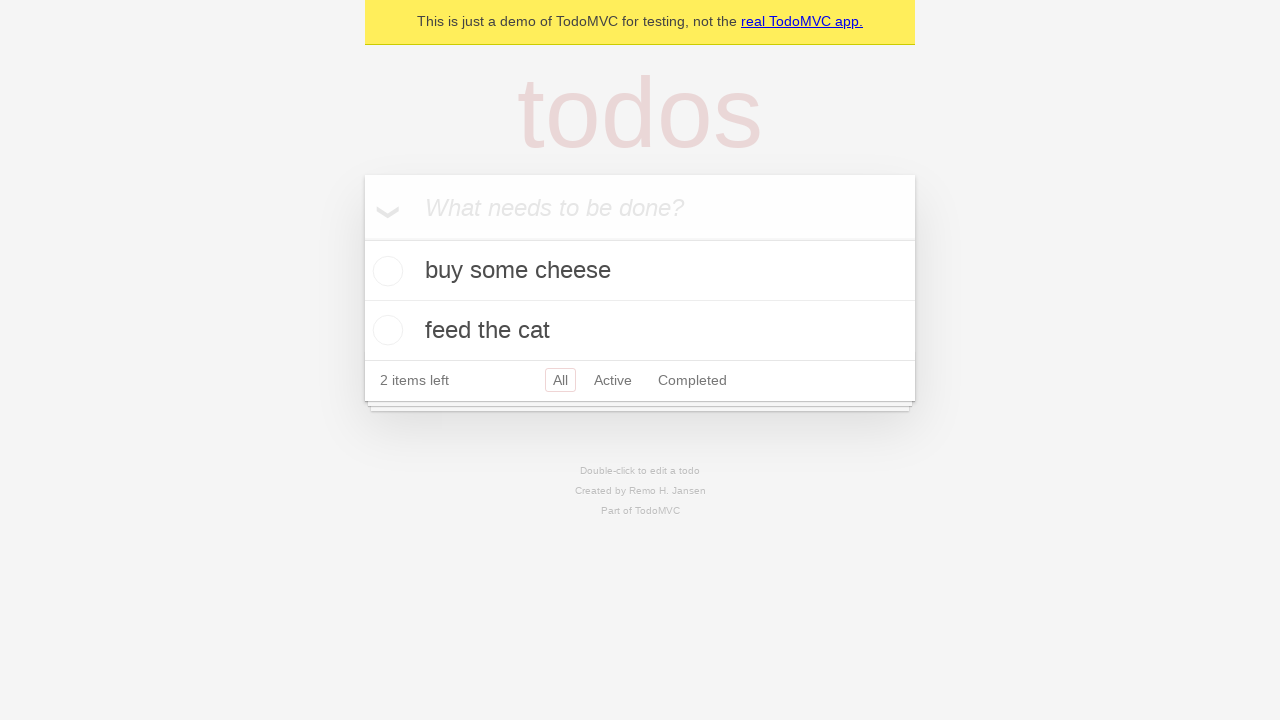

Filled todo input with 'book a doctors appointment' on internal:attr=[placeholder="What needs to be done?"i]
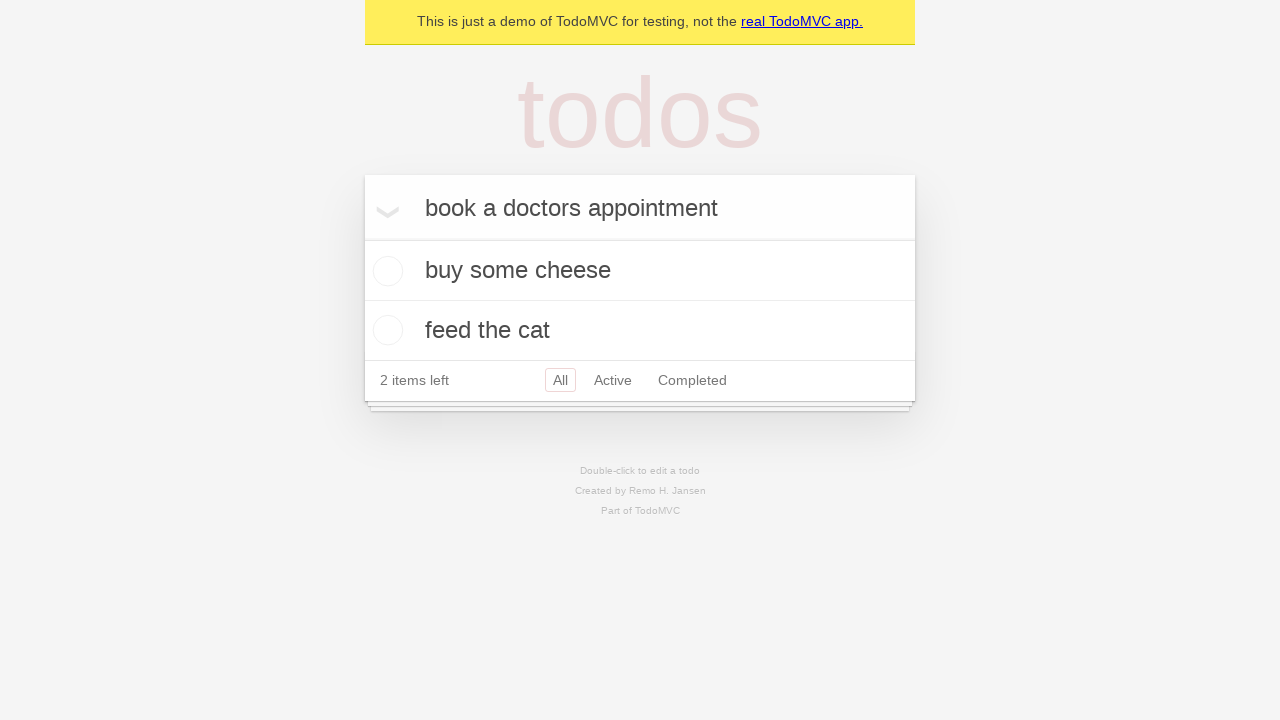

Pressed Enter to create todo item 'book a doctors appointment' on internal:attr=[placeholder="What needs to be done?"i]
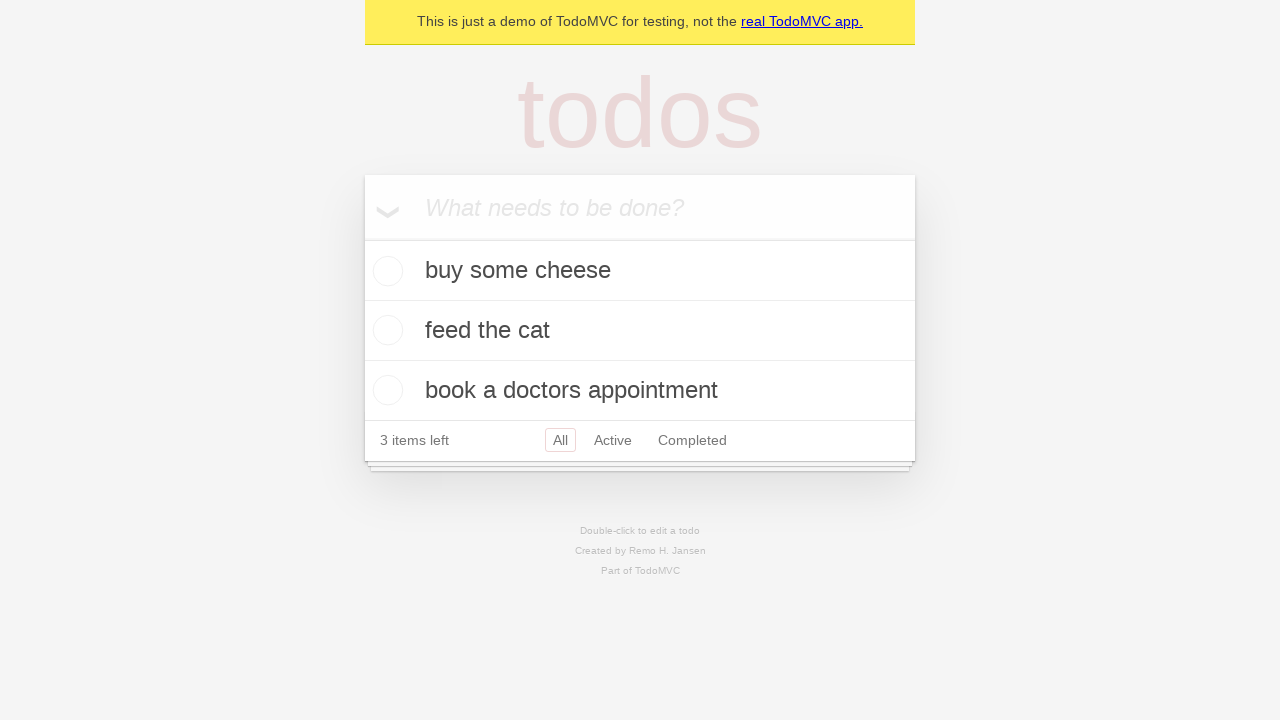

Completed first todo item by clicking toggle checkbox at (385, 271) on .todo-list li .toggle >> nth=0
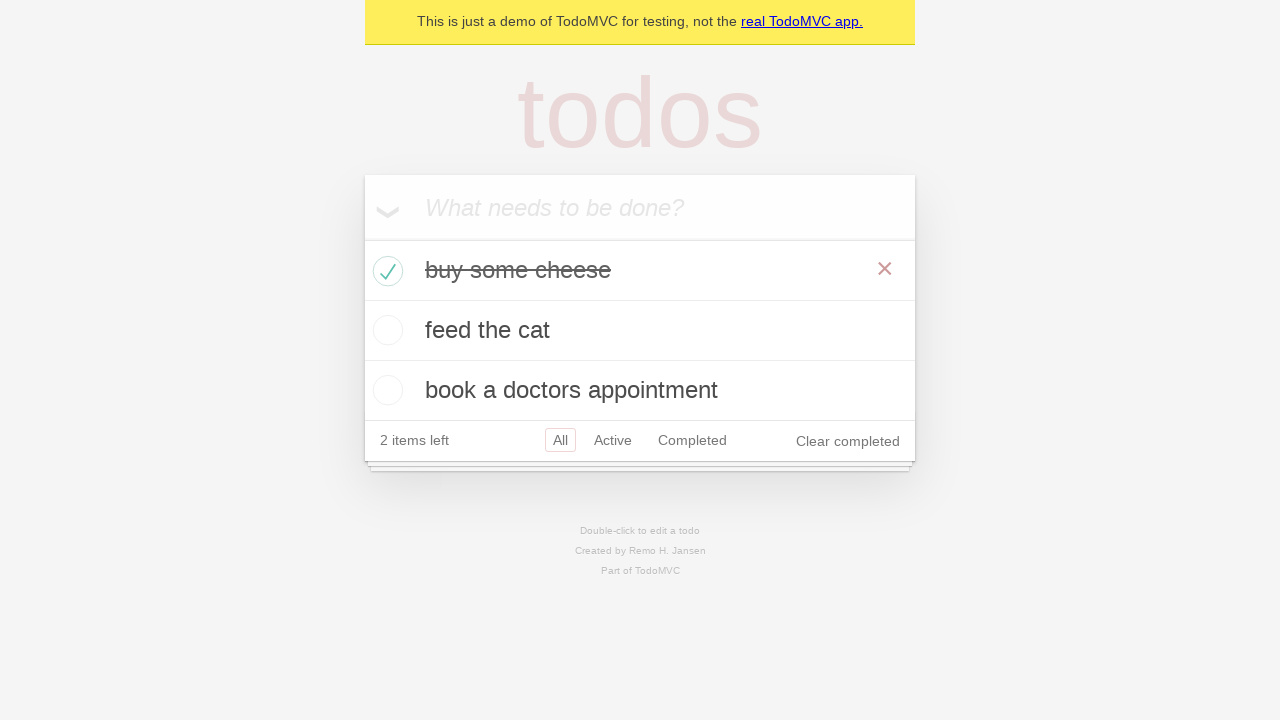

Clear completed button appeared after marking item as done
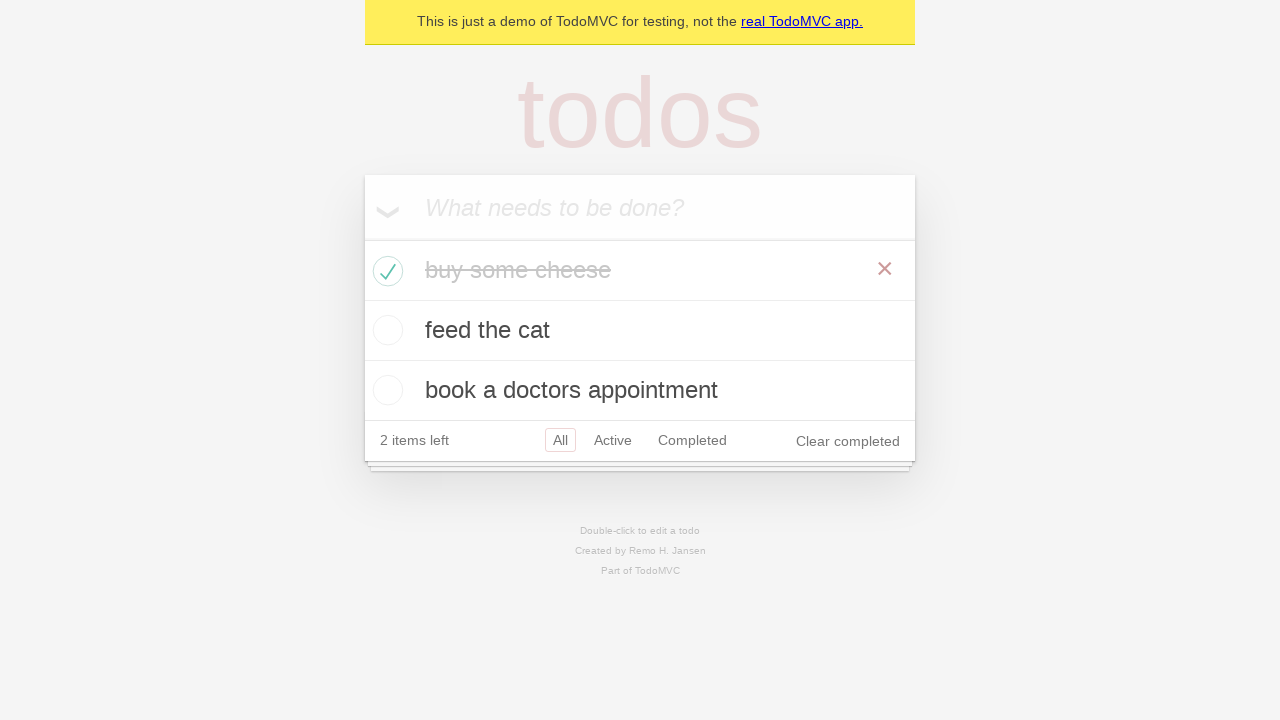

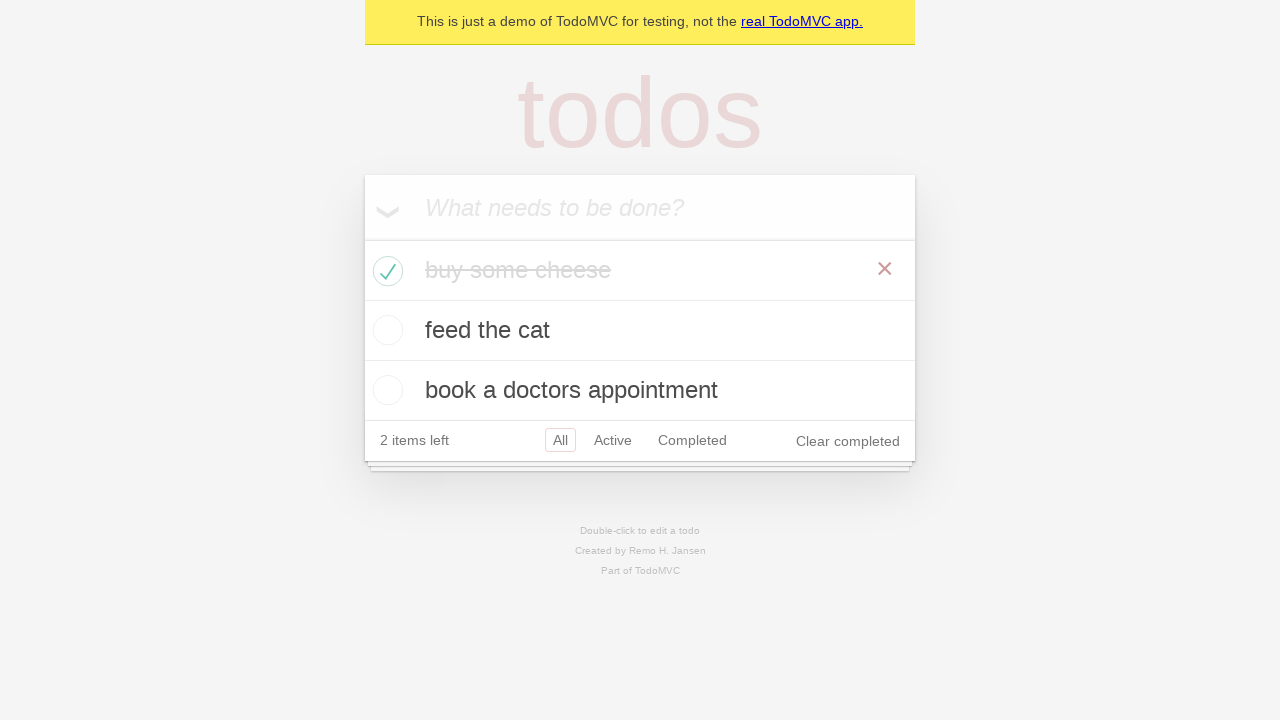